Navigates to Demo Tables page and verifies there are 4 columns in the Employee Basic Information table

Starting URL: http://automationbykrishna.com/#

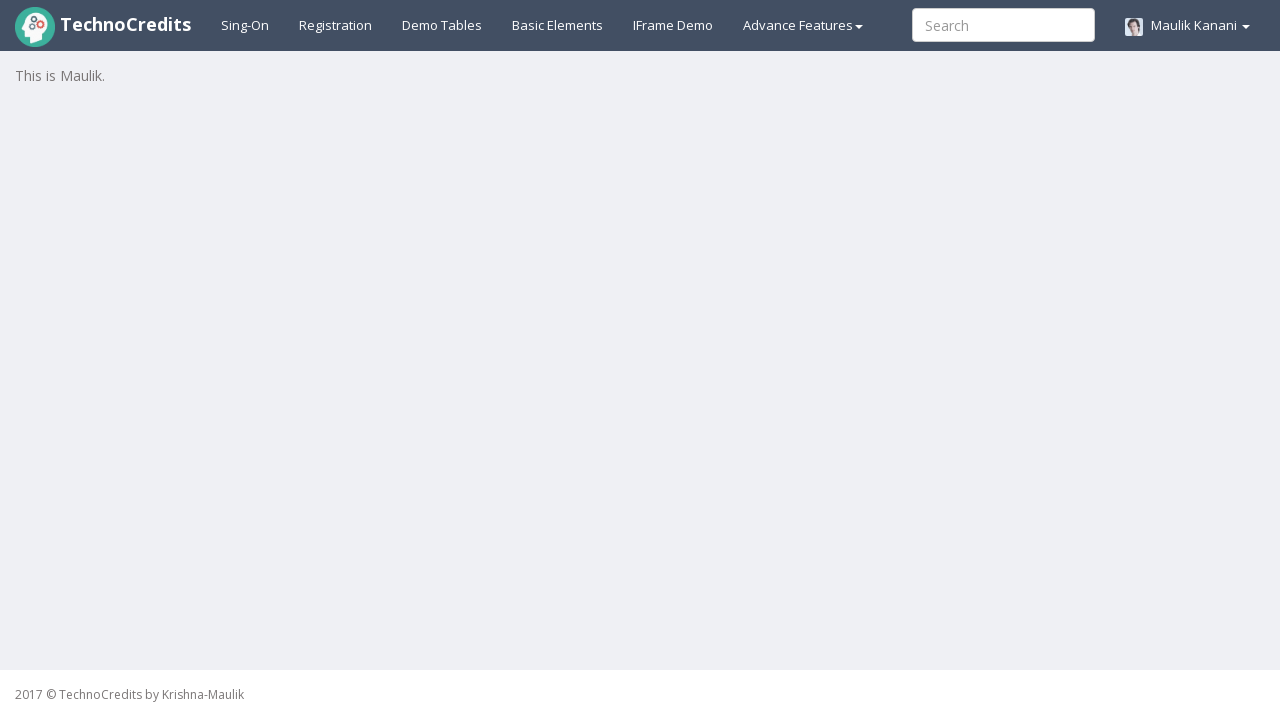

Clicked on Demo Tables link at (442, 25) on text=Demo Tables
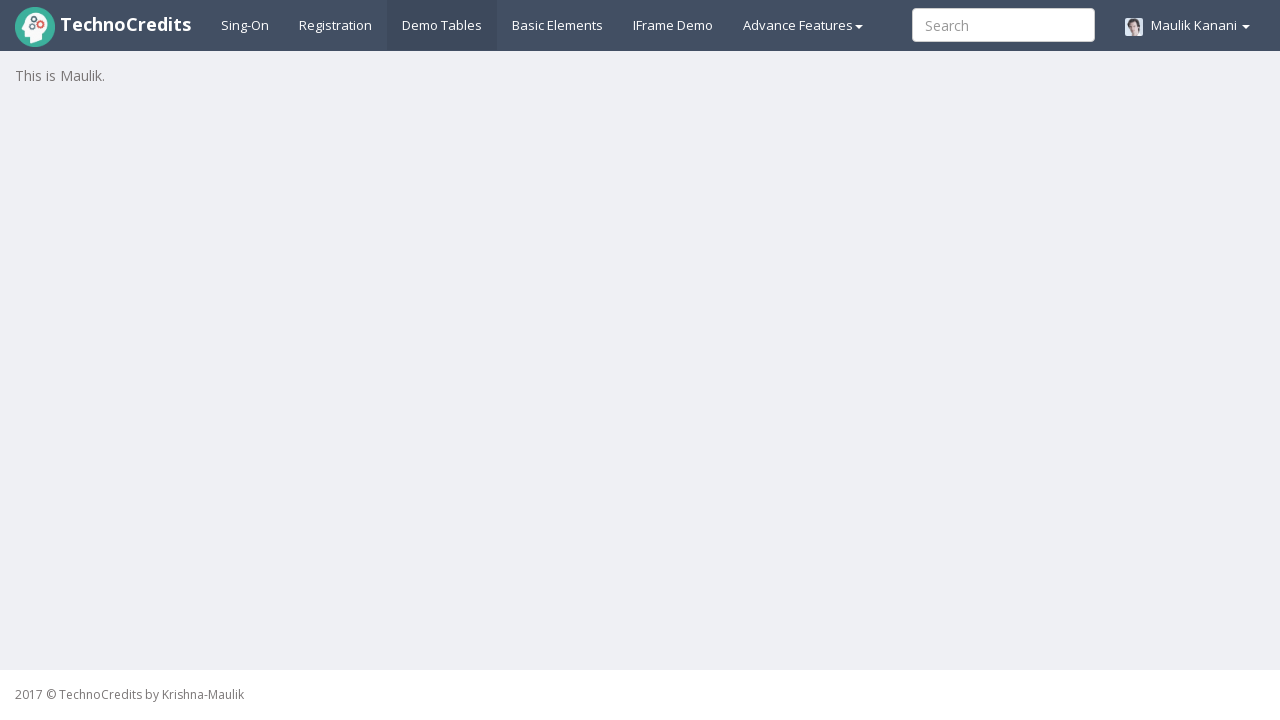

Employee Basic Information table loaded
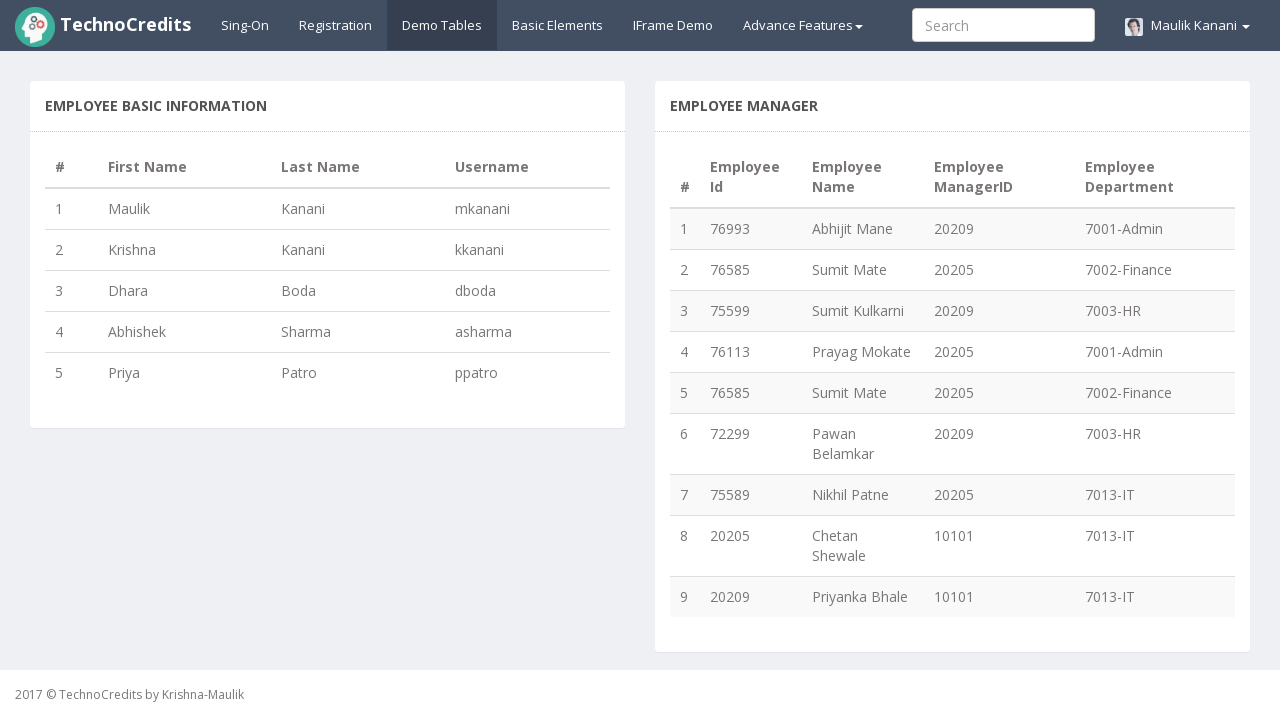

Counted columns in Employee Basic Information table: 4 columns found
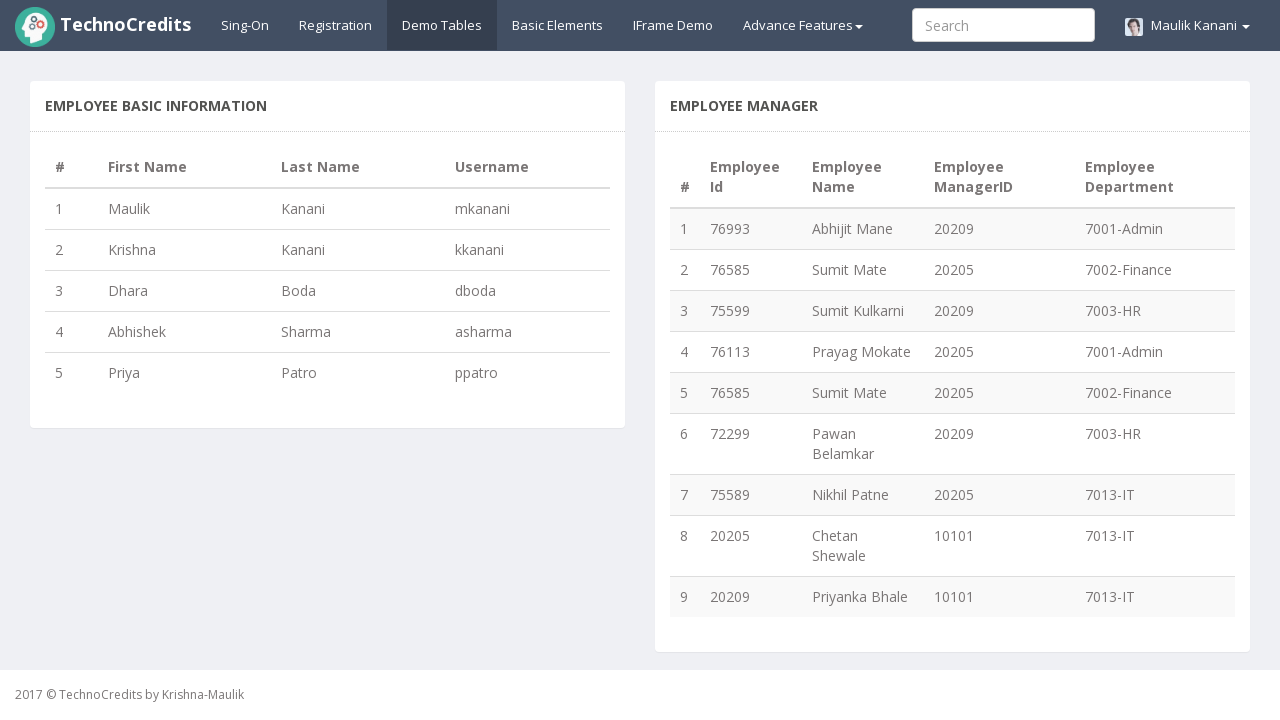

Verified that Employee Basic Information table has exactly 4 columns
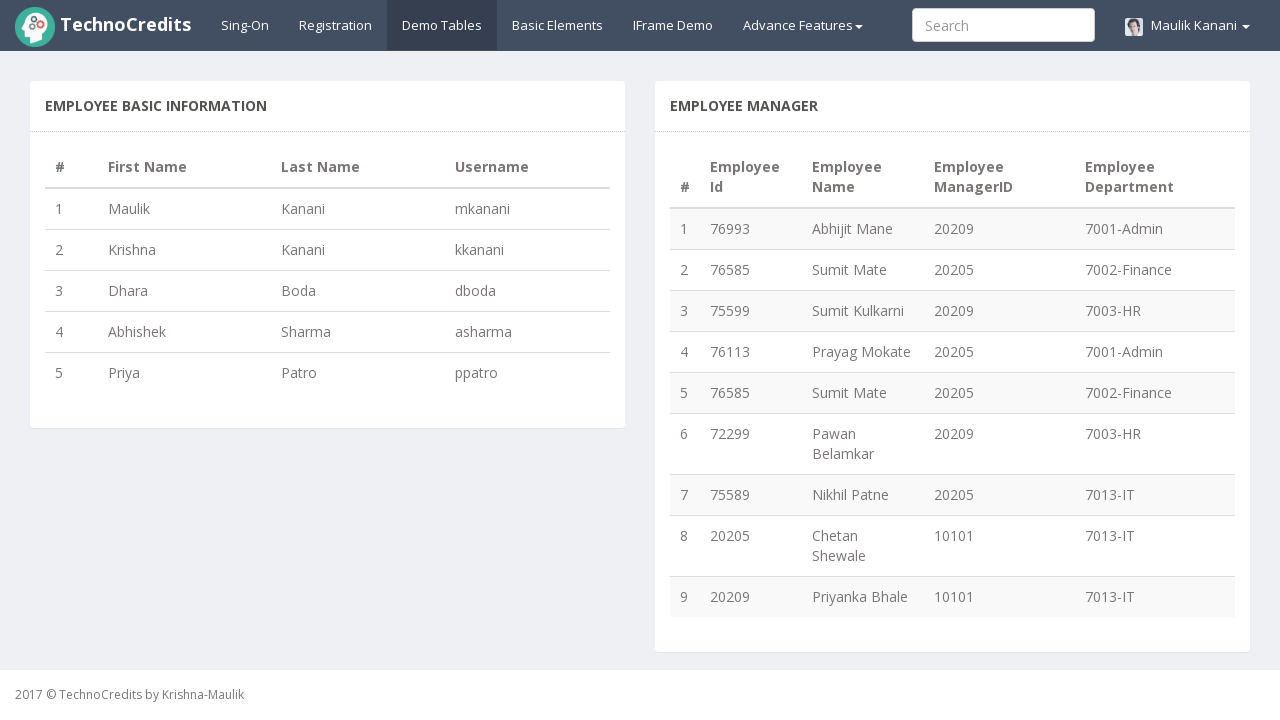

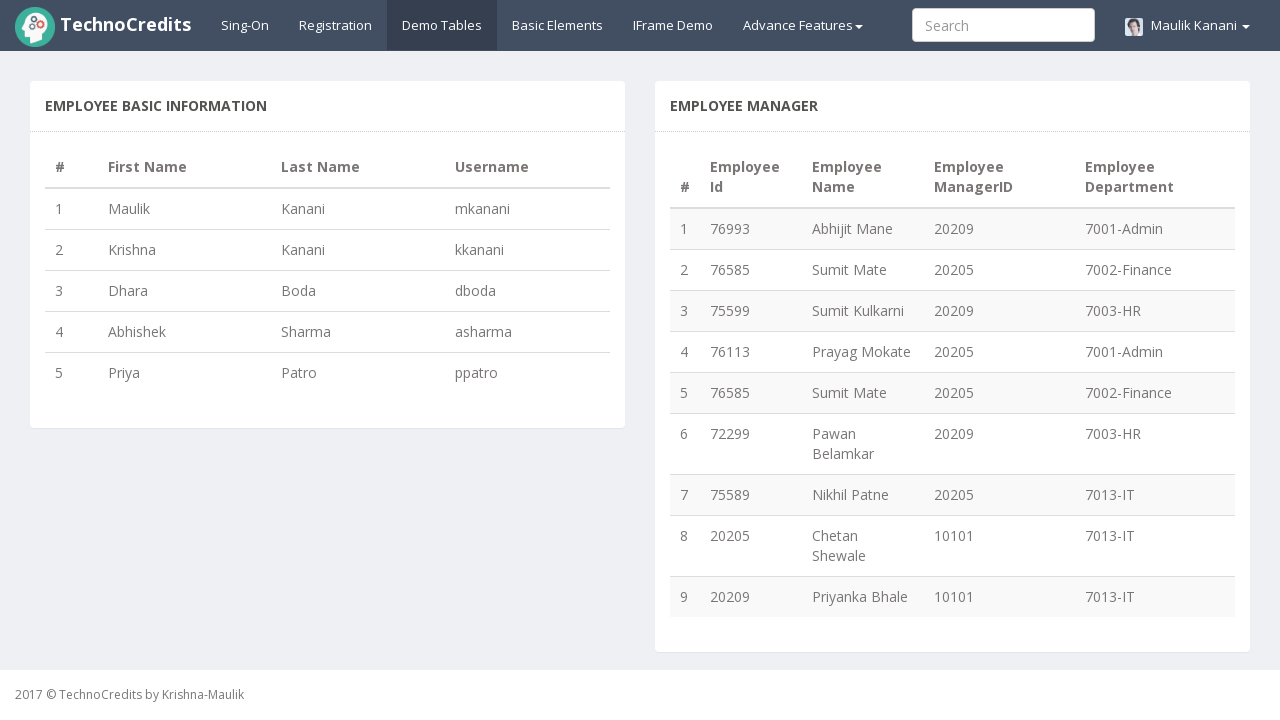